Navigates to whatismyipaddress.com to view IP address information and waits for the page to load.

Starting URL: https://whatismyipaddress.com/

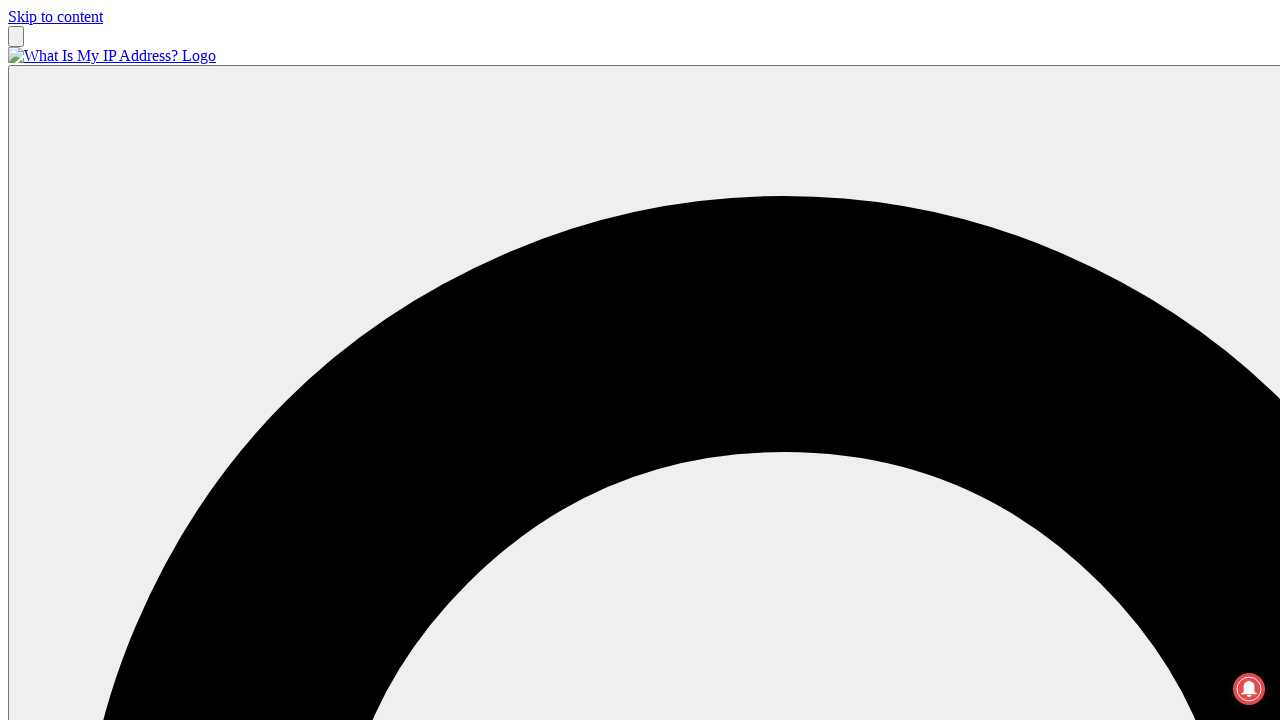

Navigated to whatismyipaddress.com
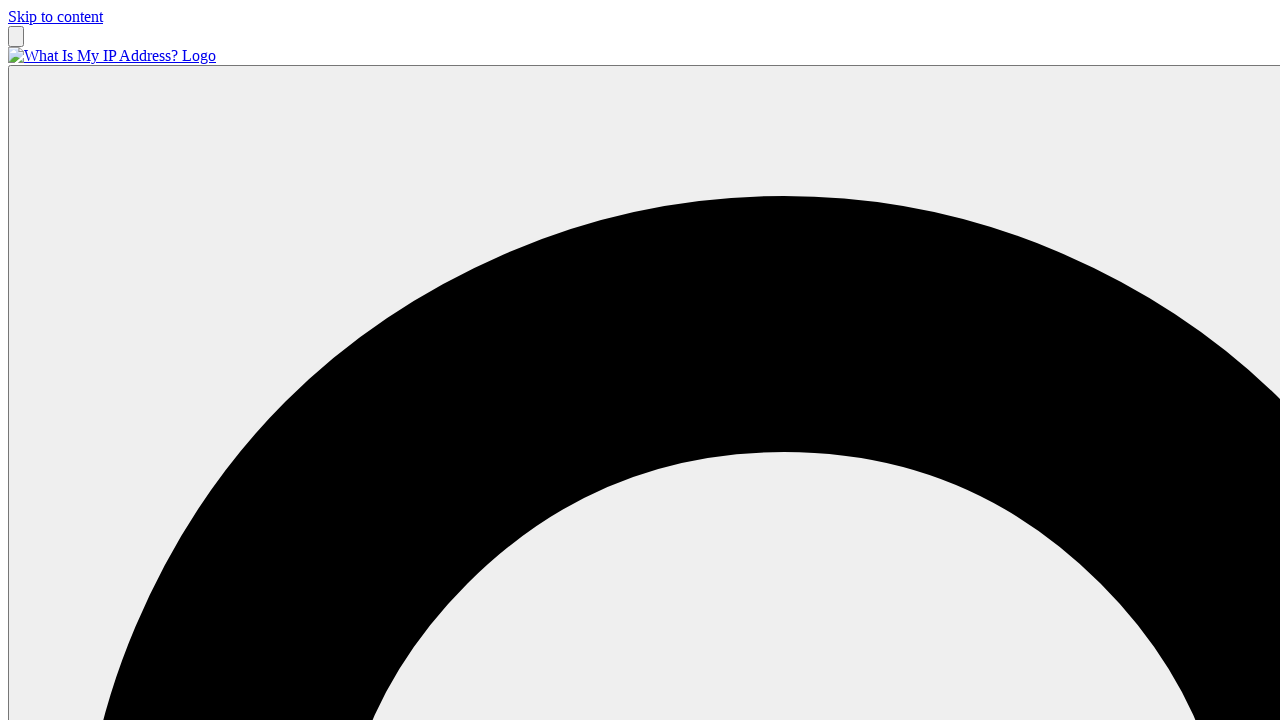

Waited for page to reach networkidle state
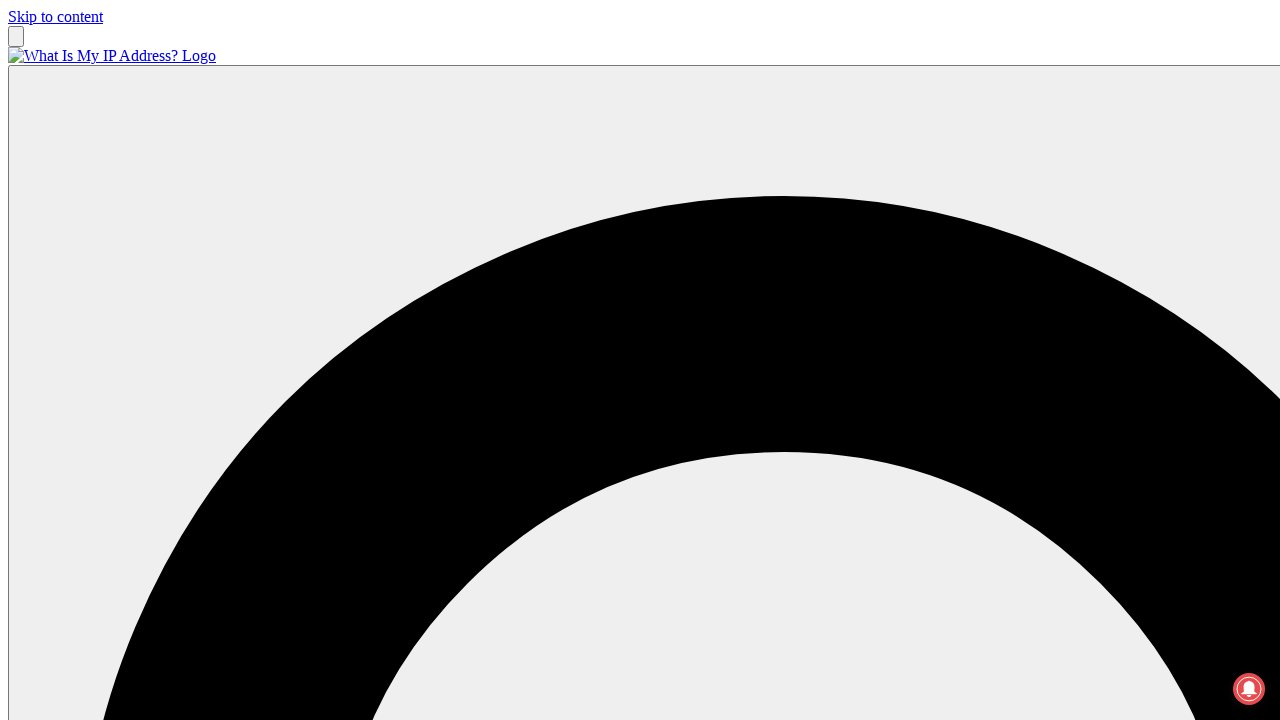

Confirmed body element is visible - IP address information page loaded
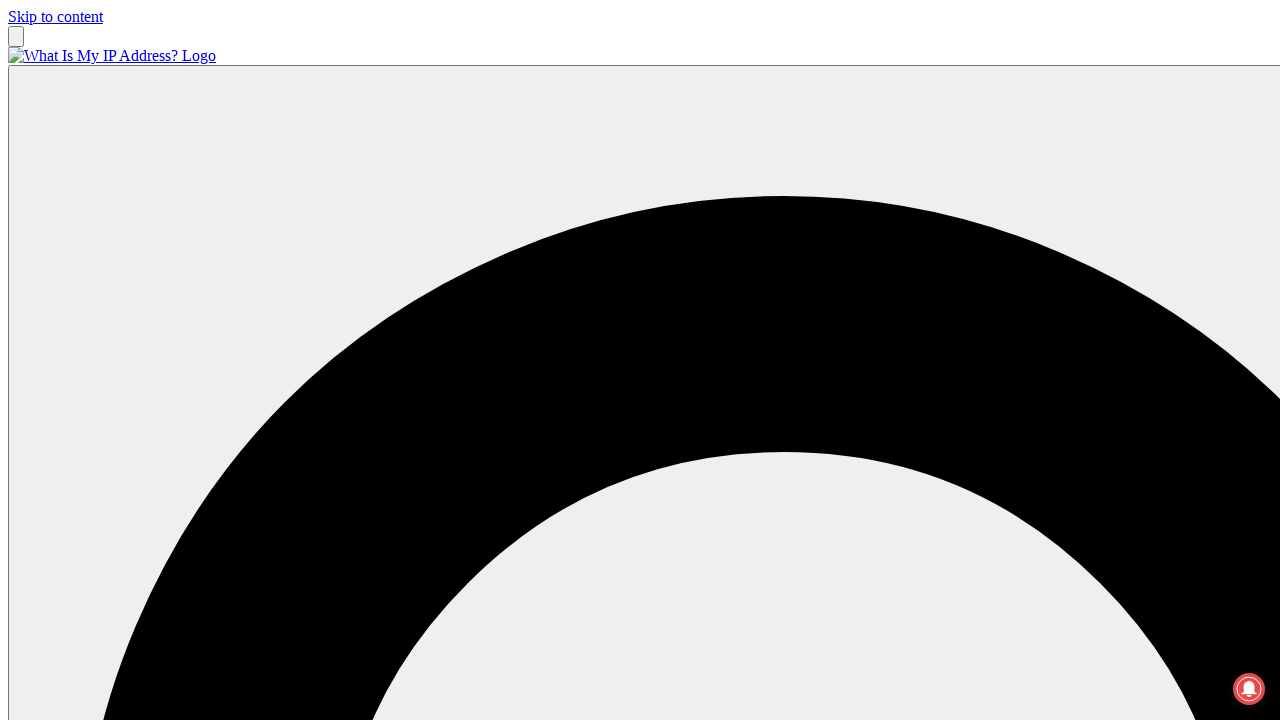

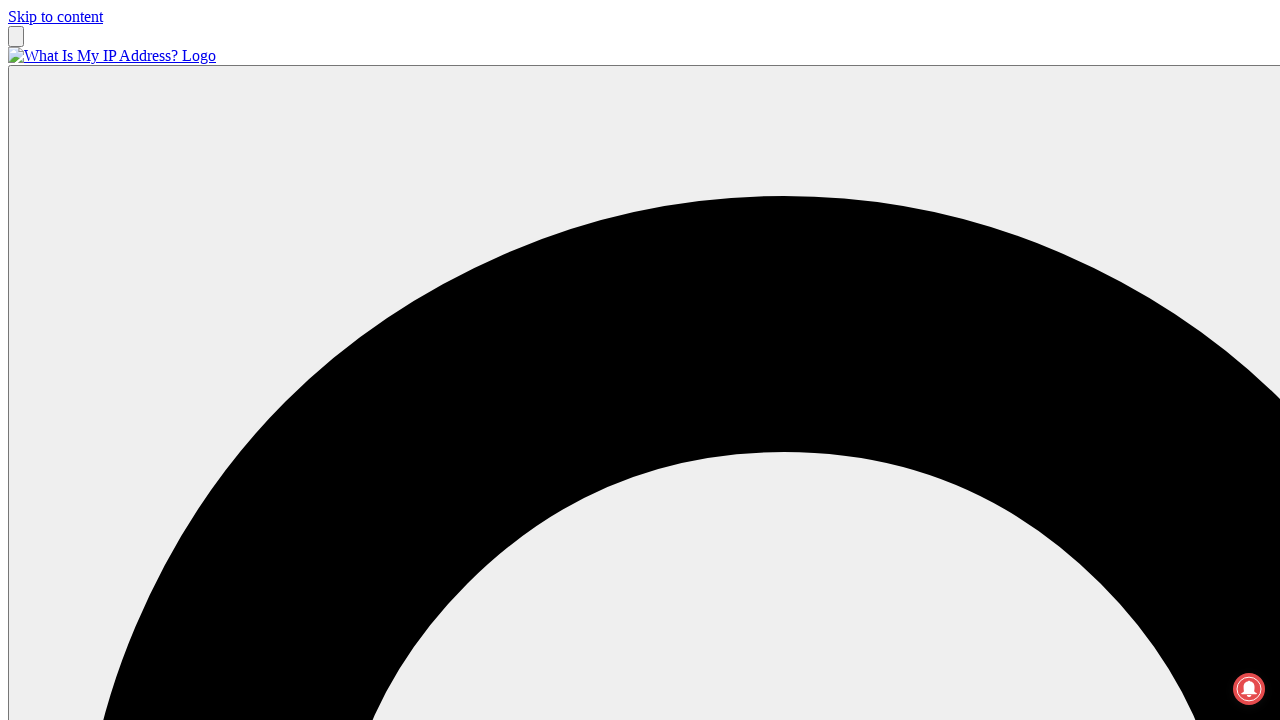